Navigates to a demo app, opens the hidden division popup section, and fills in a text field within the hidden division

Starting URL: https://demoapps.qspiders.com/ui?scenario=1

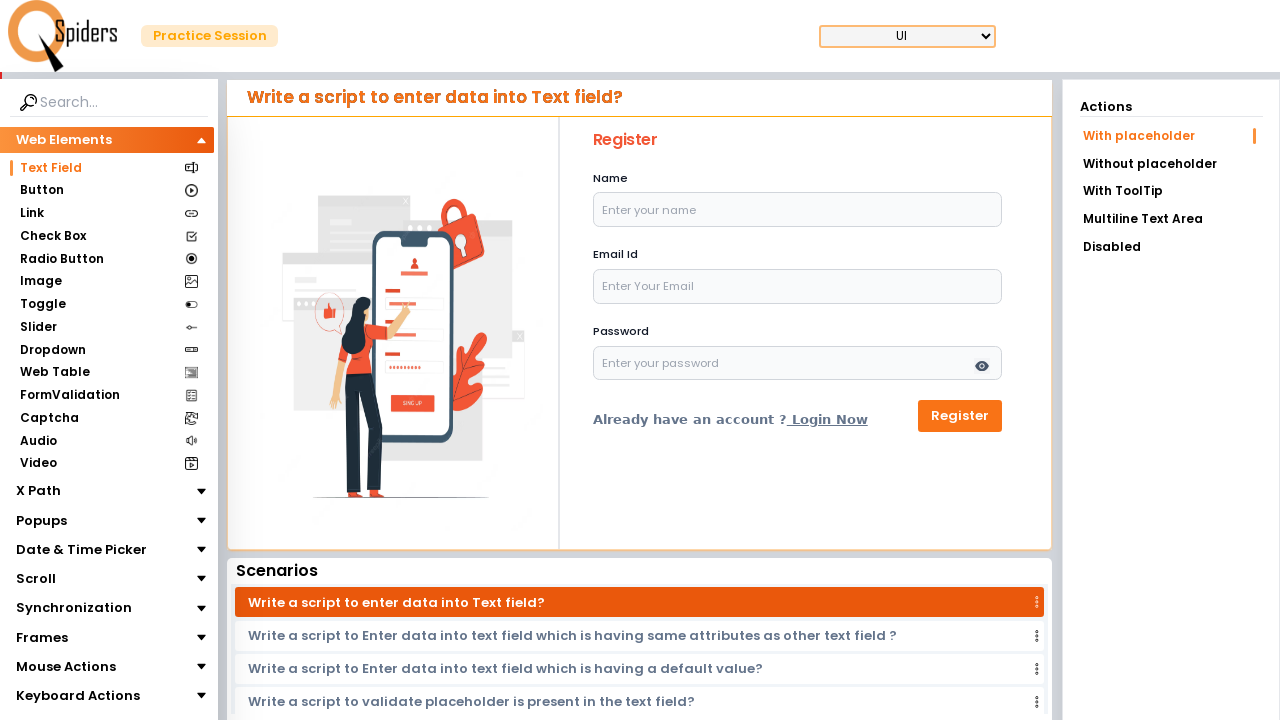

Clicked on Popups section at (42, 520) on xpath=//section[text()='Popups']
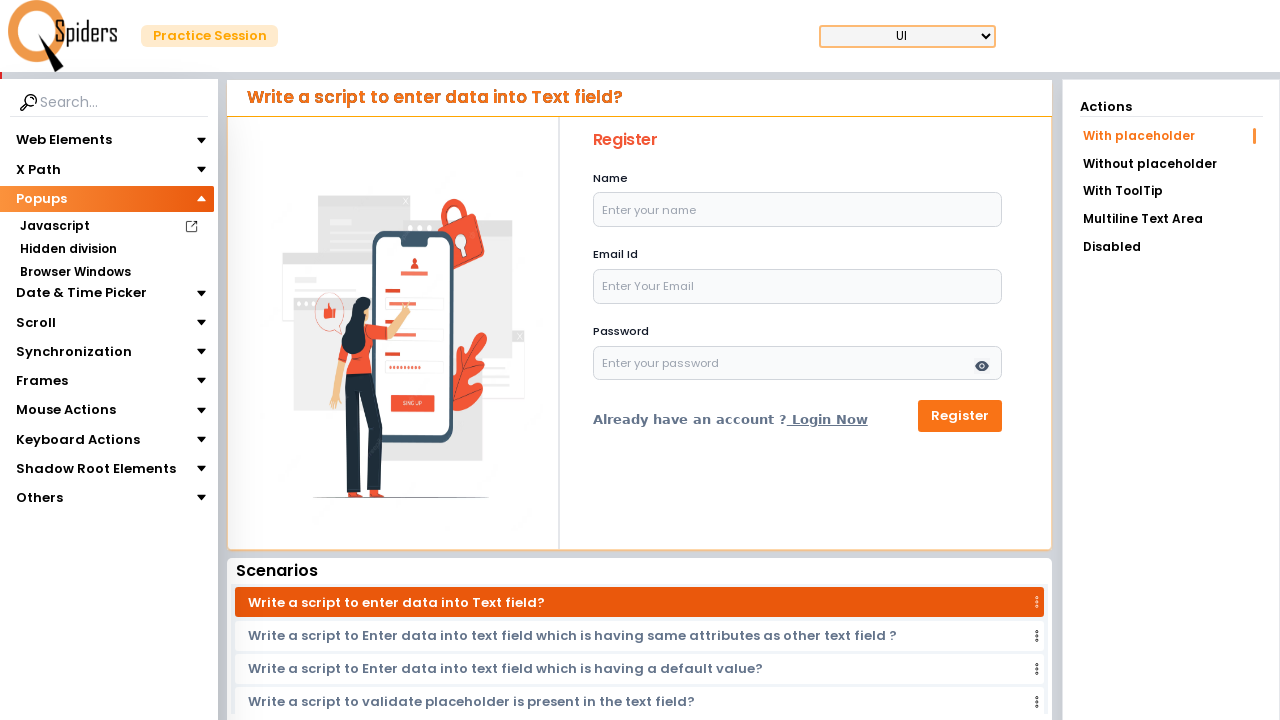

Clicked on Hidden division section at (68, 249) on xpath=//section[text()='Hidden division']
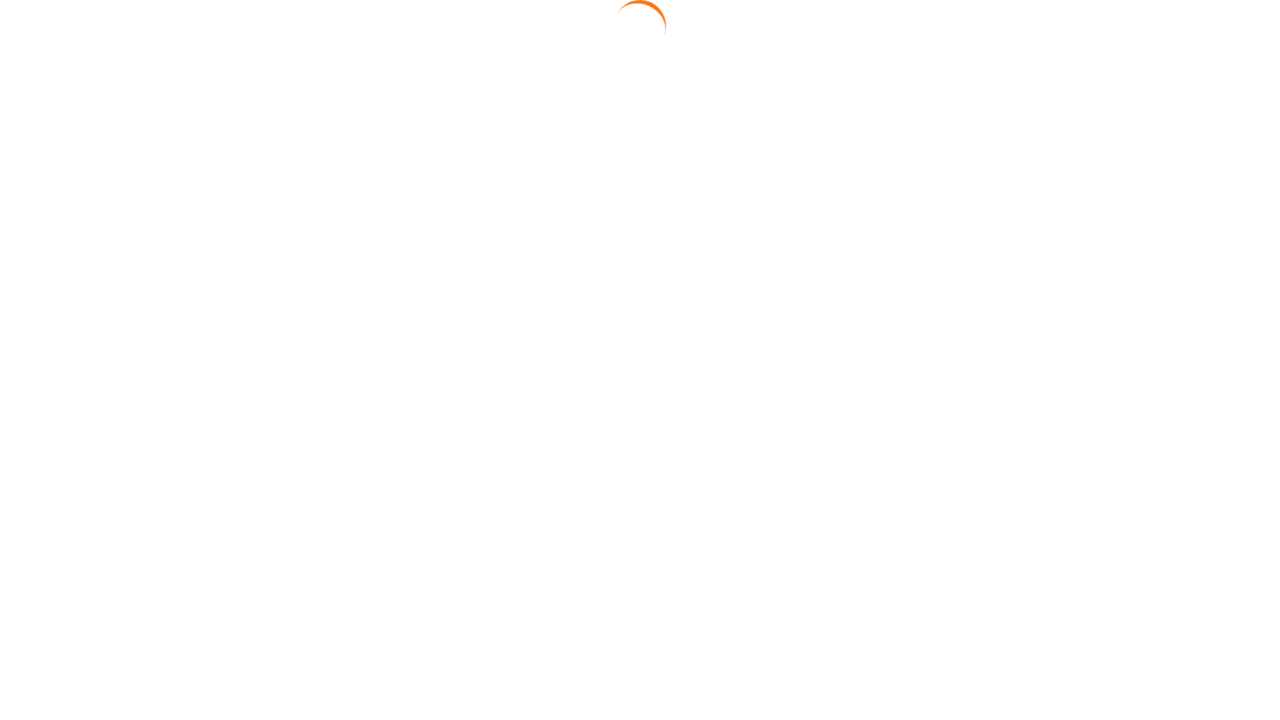

Waited 2000ms for hidden division to load
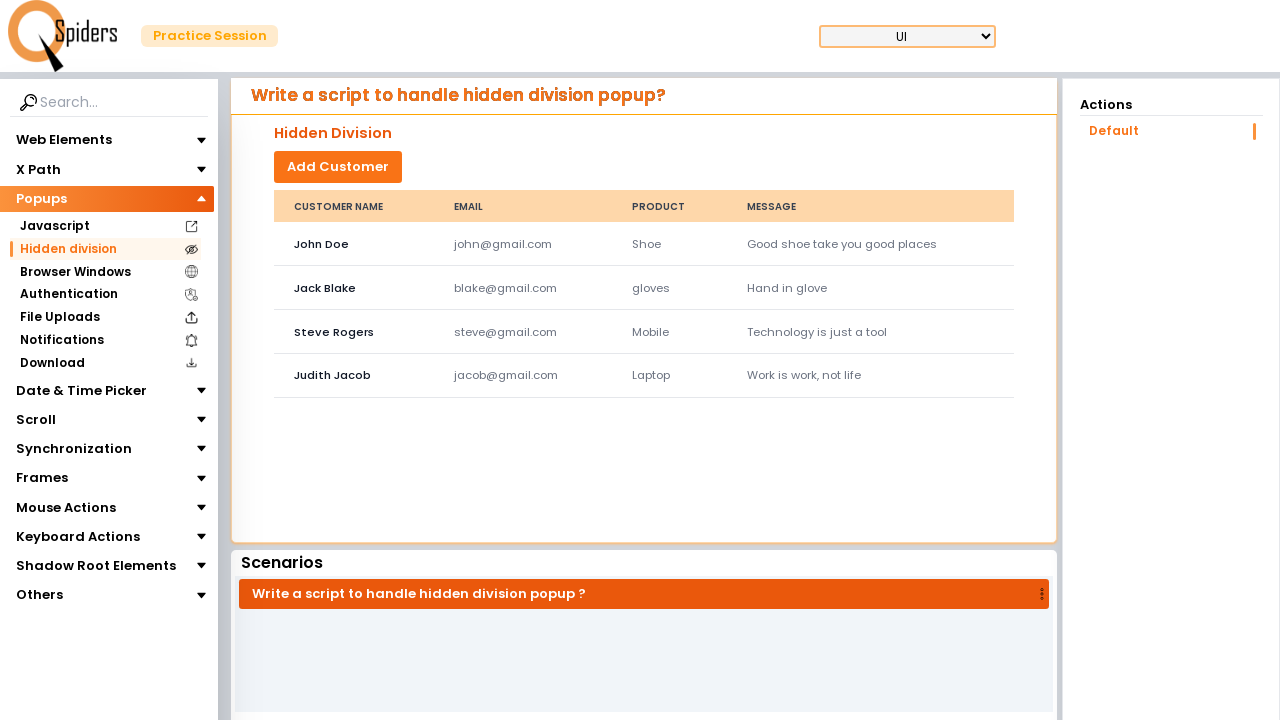

Filled text field with 'Sainath' on (//input[@type='text'])[1]
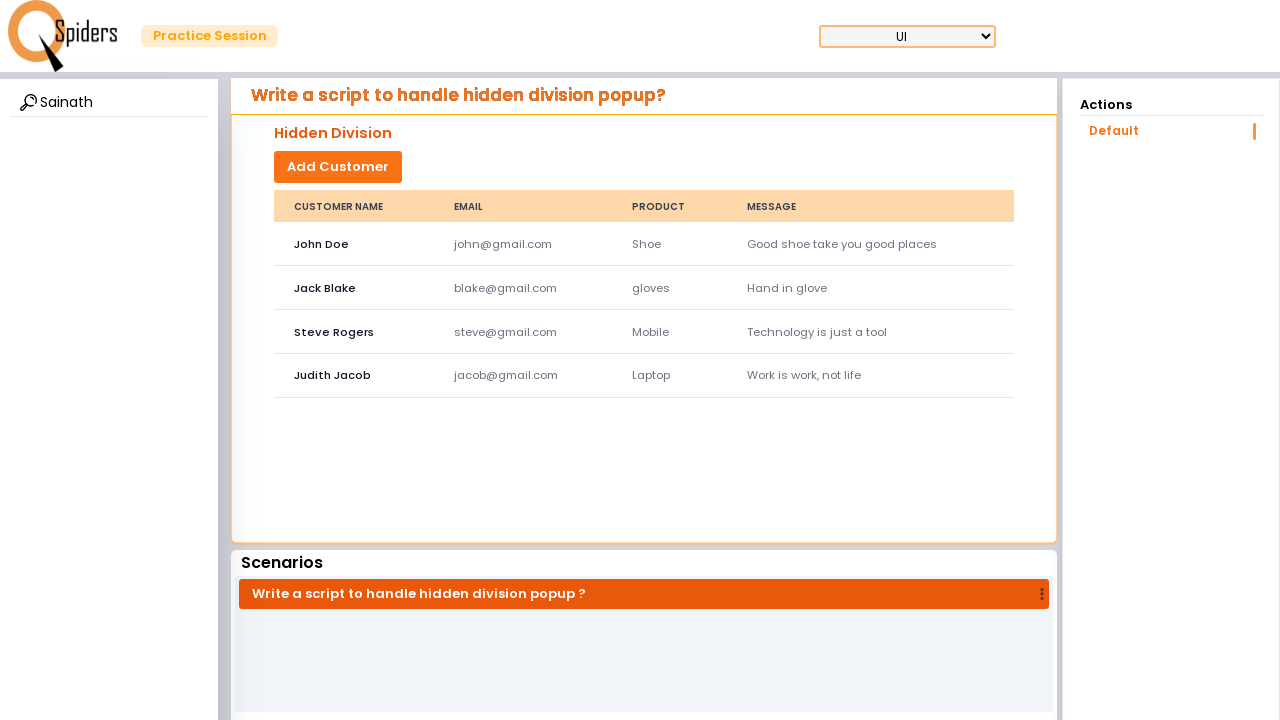

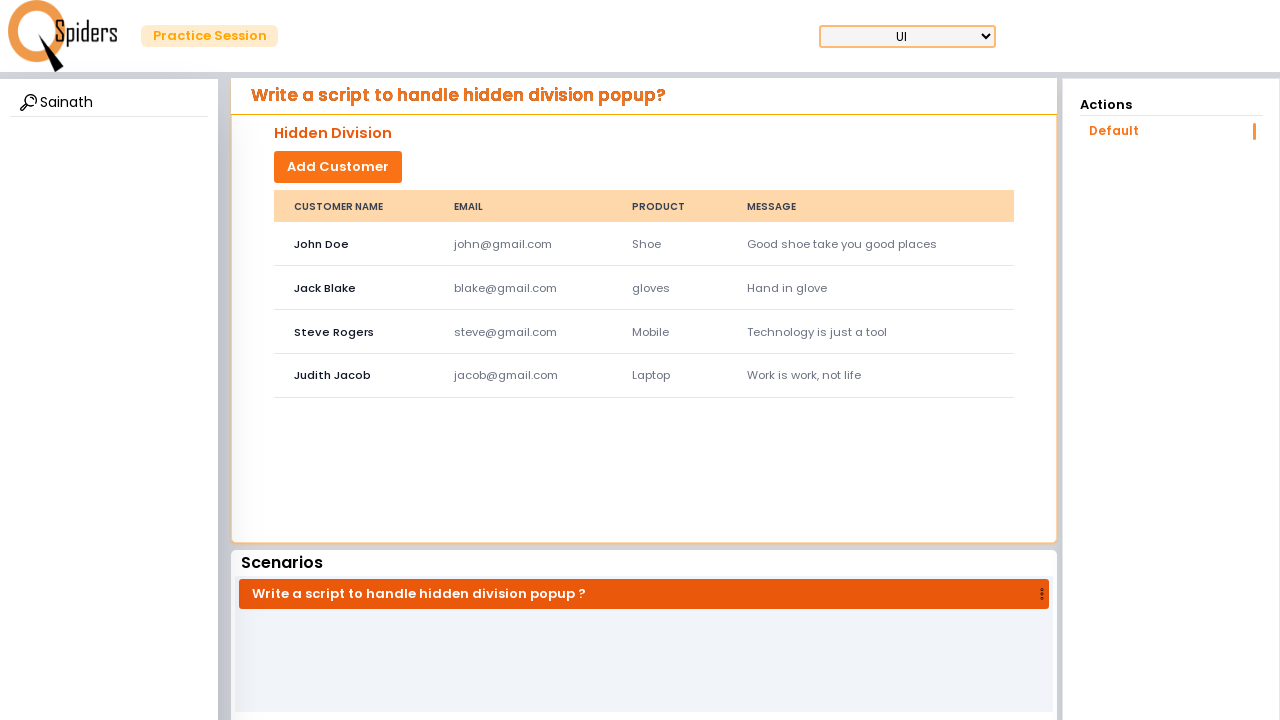